Navigates to the Syntax Technologies website homepage and verifies the page loads successfully

Starting URL: https://www.syntaxtechs.com/

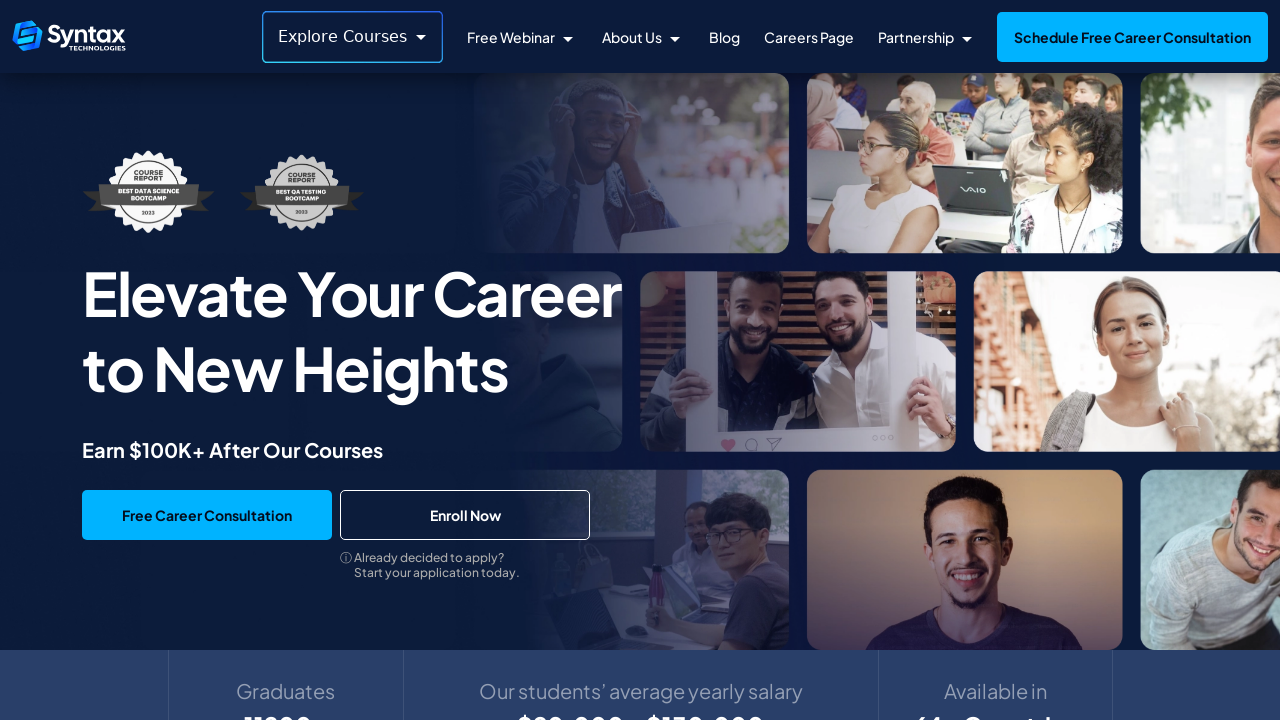

Waited for page to reach networkidle state
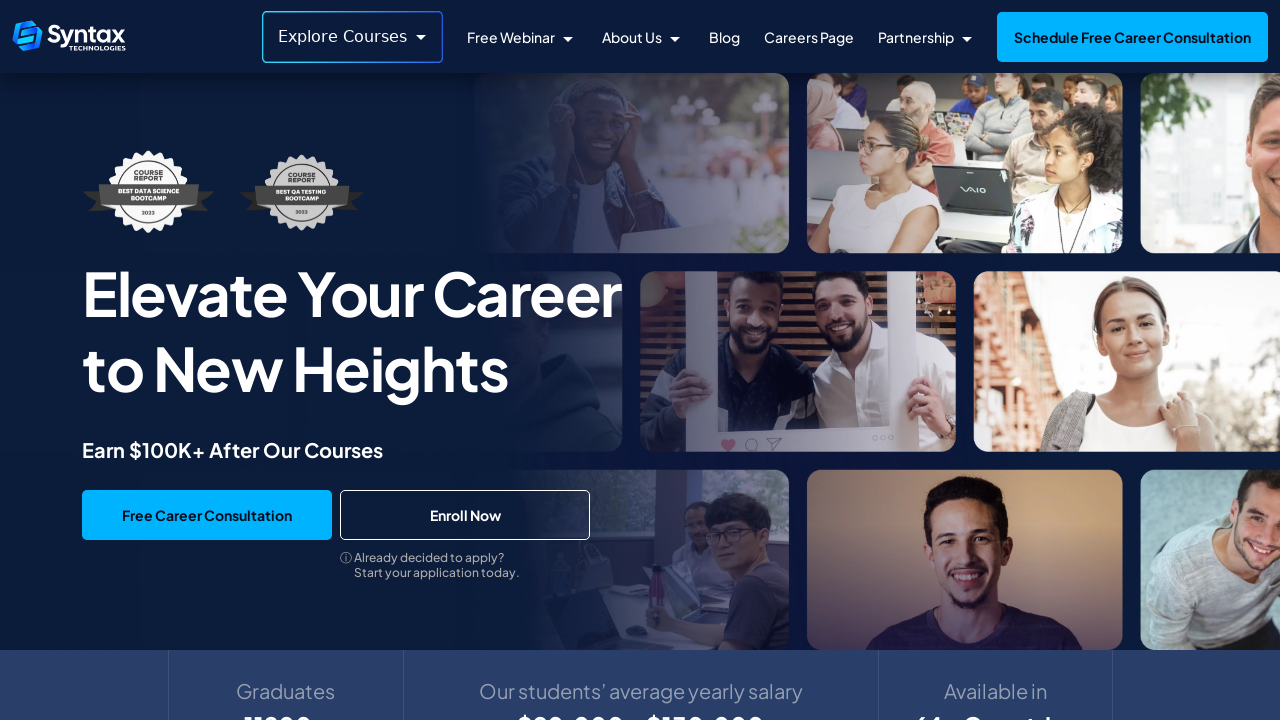

Brief wait to ensure page is rendered
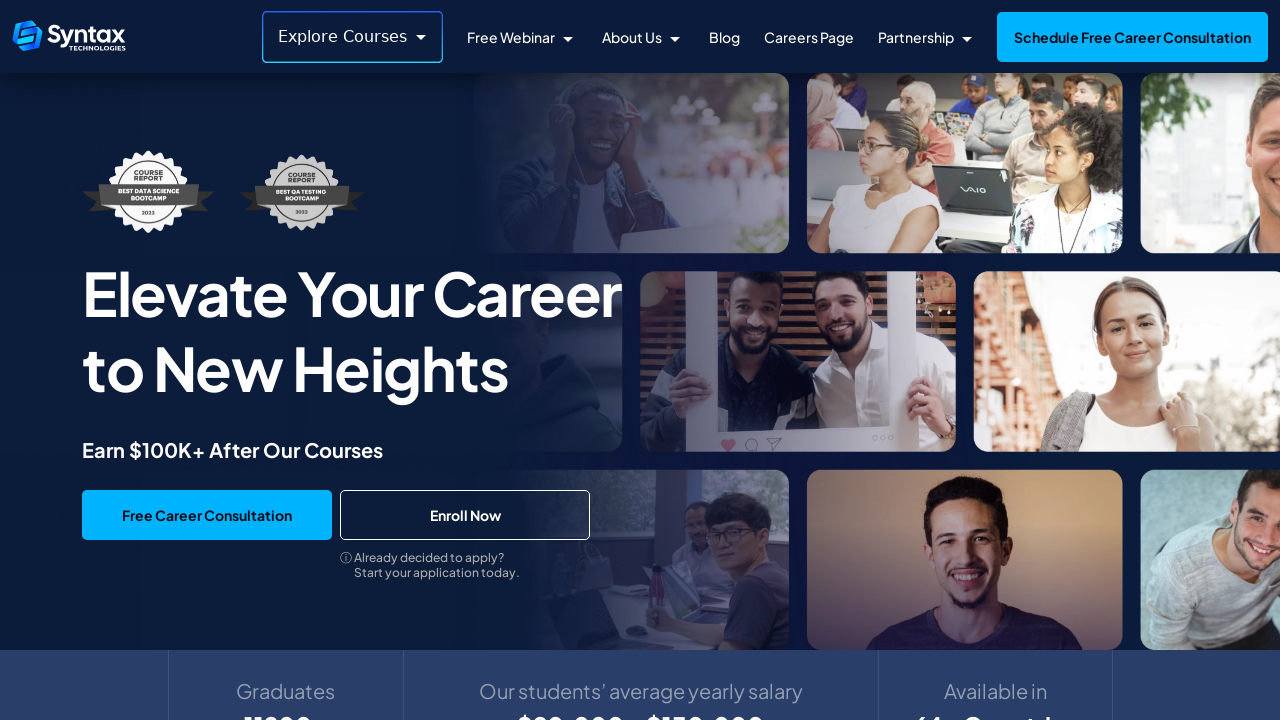

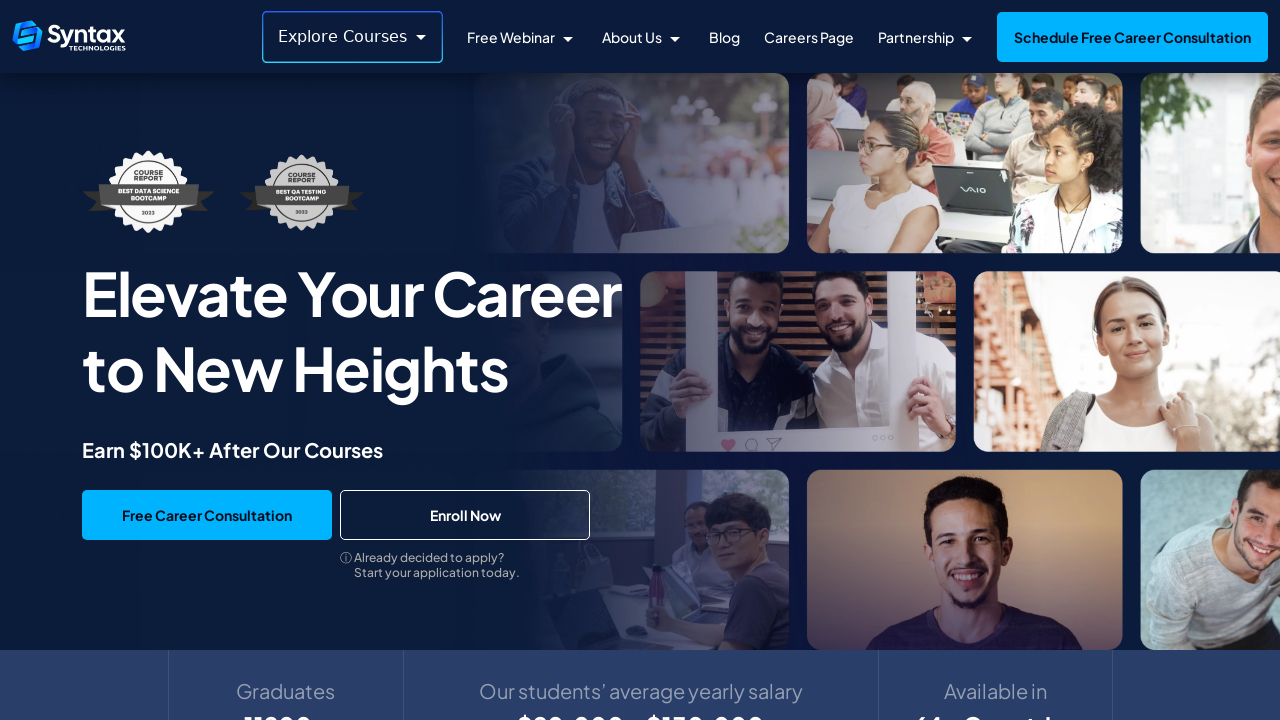